Tests that the DuckDuckGo homepage loads correctly by verifying the page title is not "Google" (confirming we're on the correct site)

Starting URL: https://duckduckgo.com/

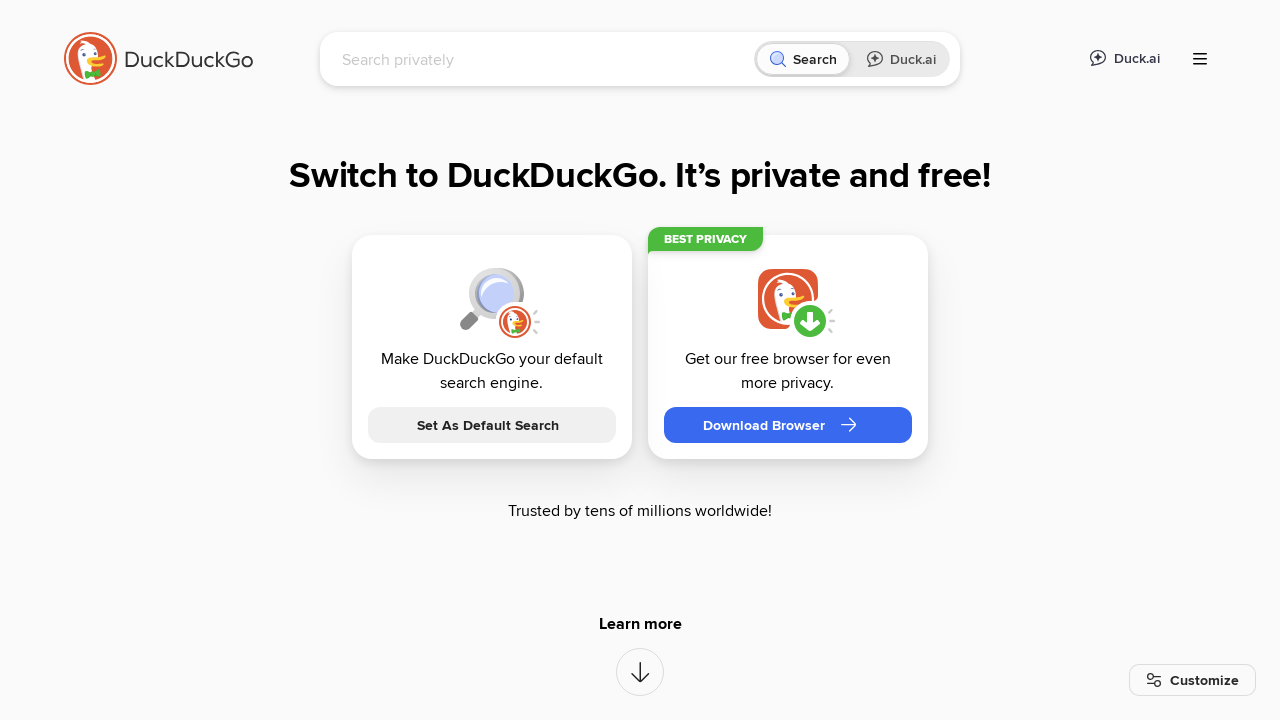

DuckDuckGo homepage loaded (domcontentloaded)
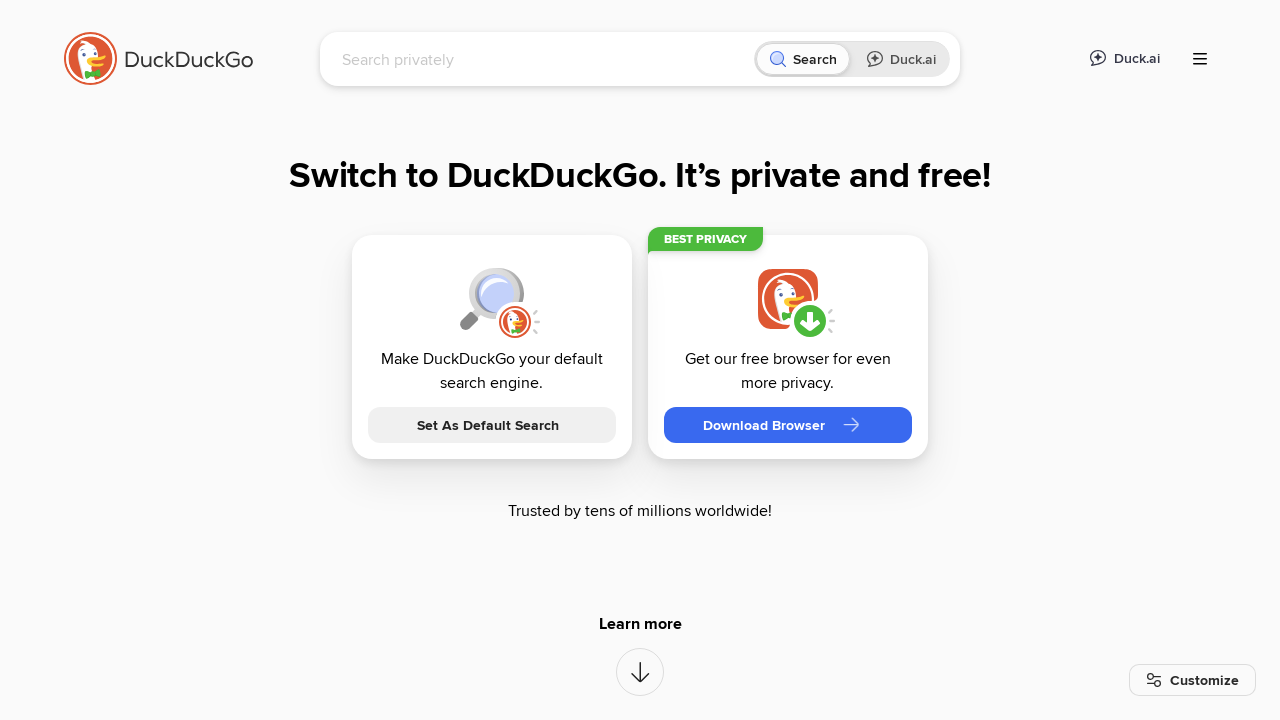

Retrieved page title: 'DuckDuckGo - Protection. Privacy. Peace of mind.'
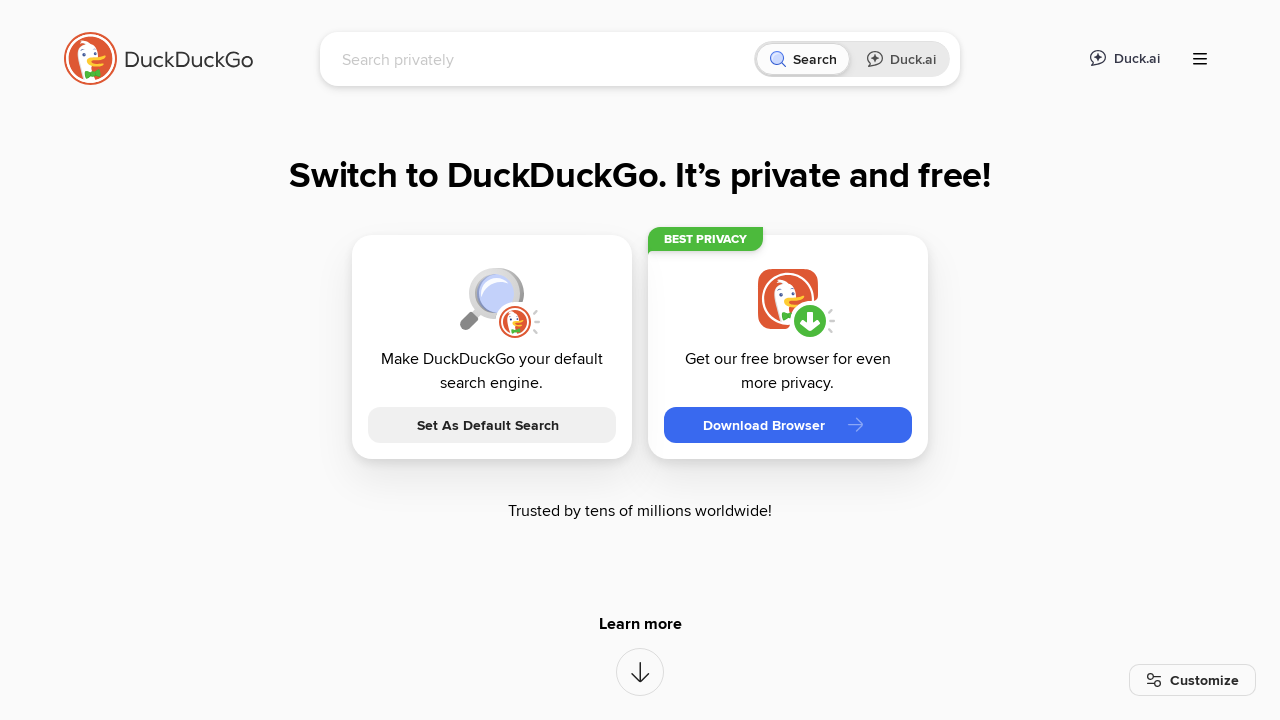

Verified page title is not 'Google' - confirmed DuckDuckGo site
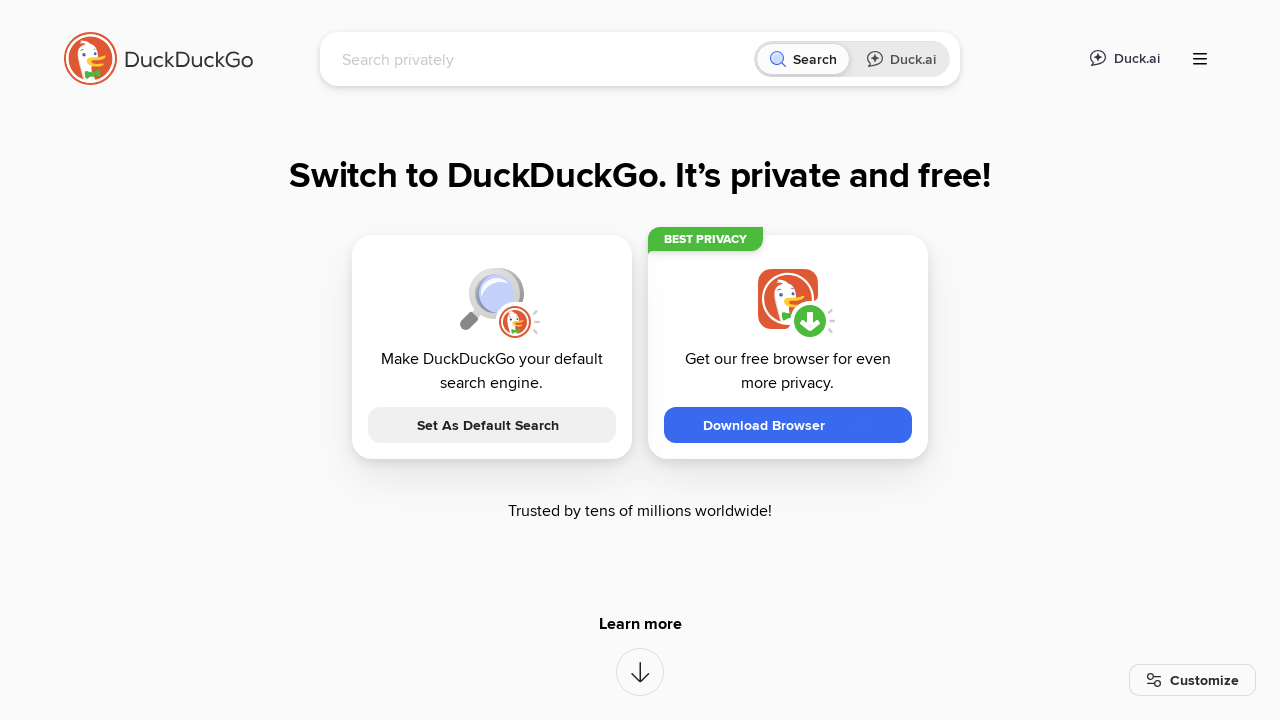

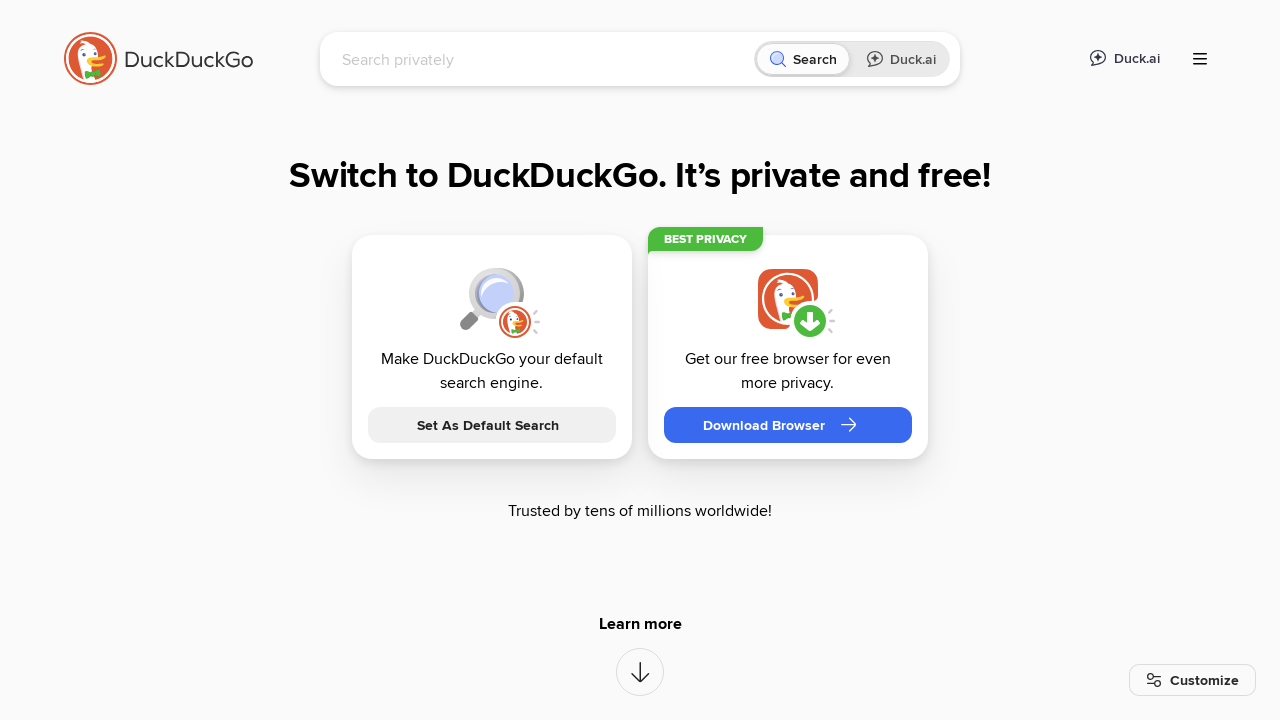